Tests radio button functionality by verifying radio button 1 is displayed, clicking and verifying radio button 2 is selected, and verifying radio button 3 is enabled

Starting URL: https://formy-project.herokuapp.com/radiobutton

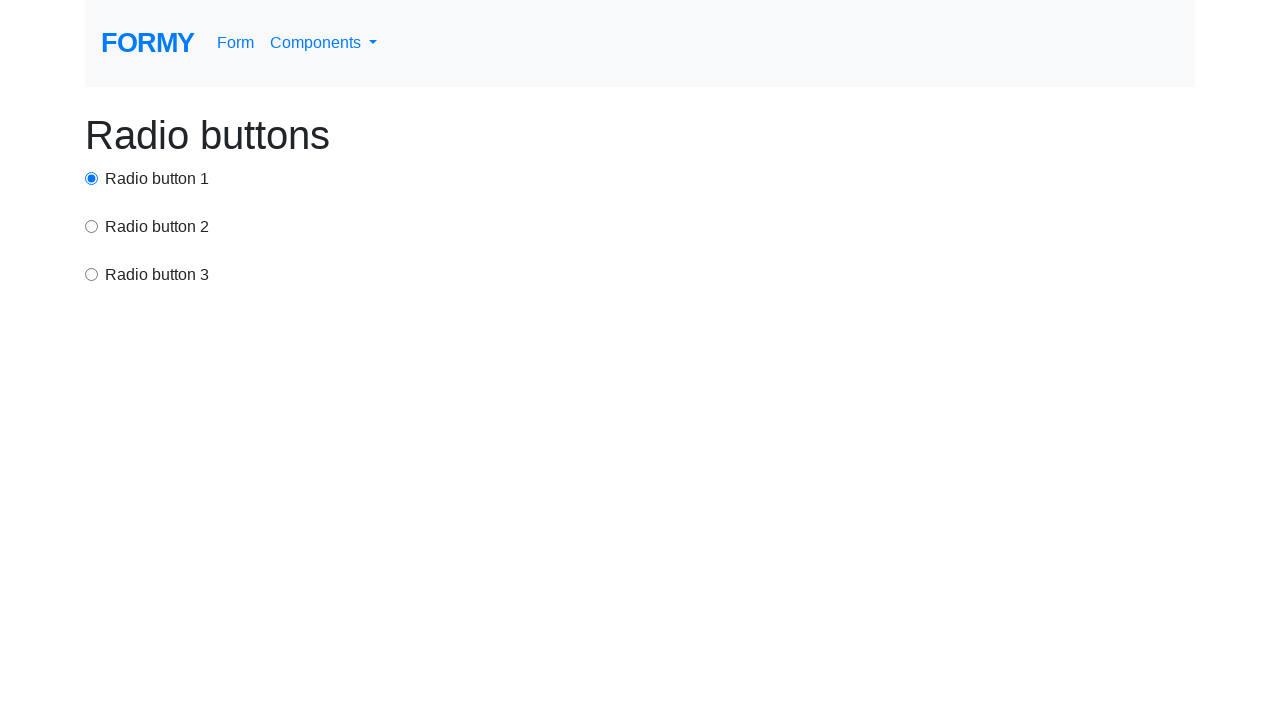

Waited for radio button 1 to load
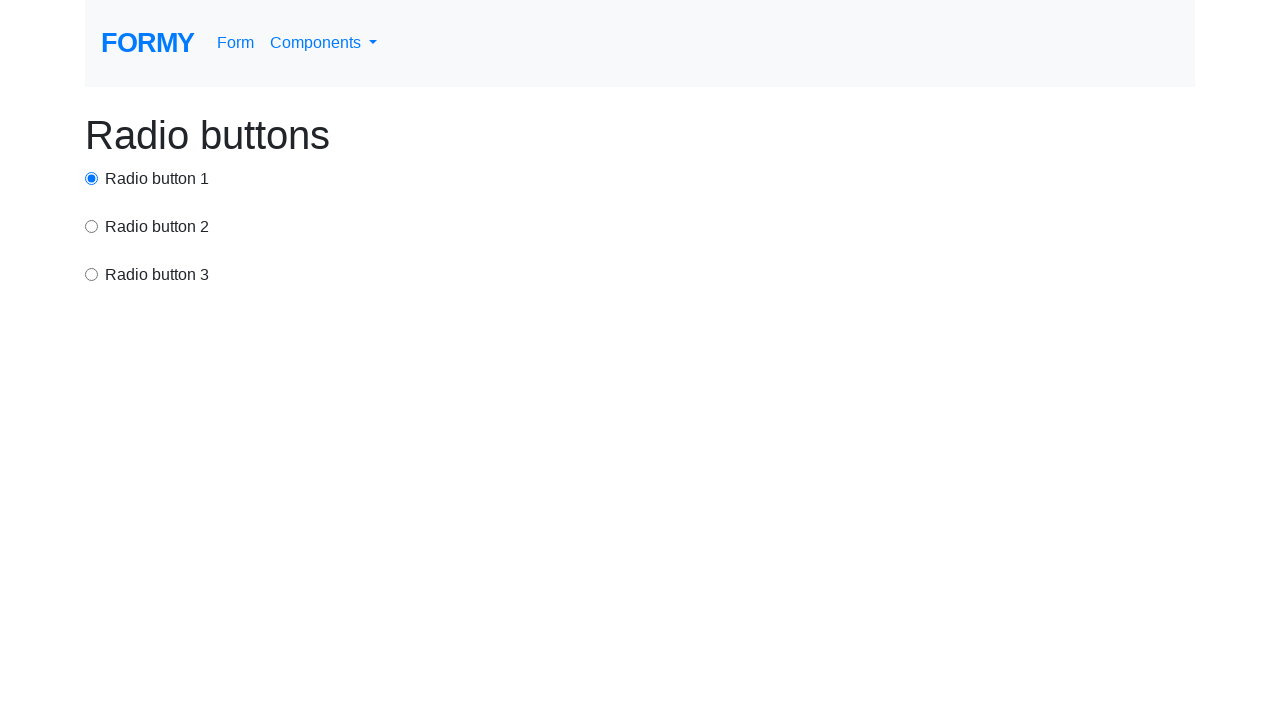

Located radio button 1
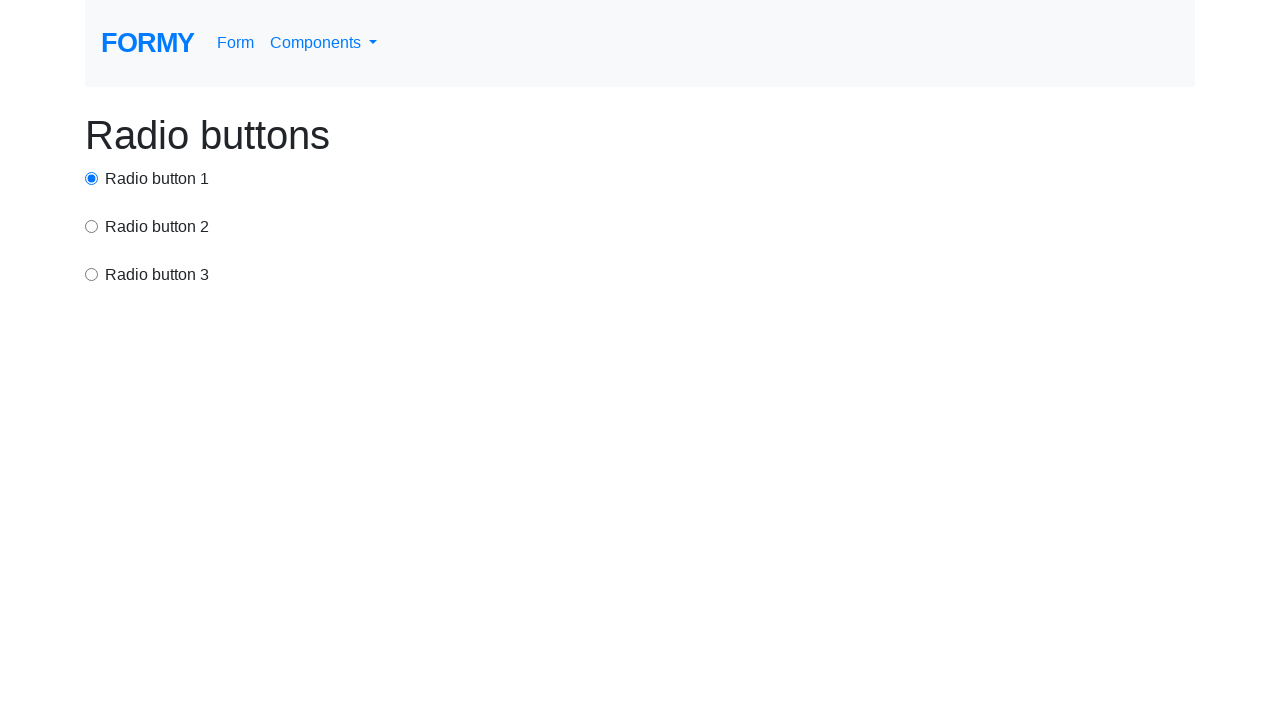

Verified radio button 1 is visible
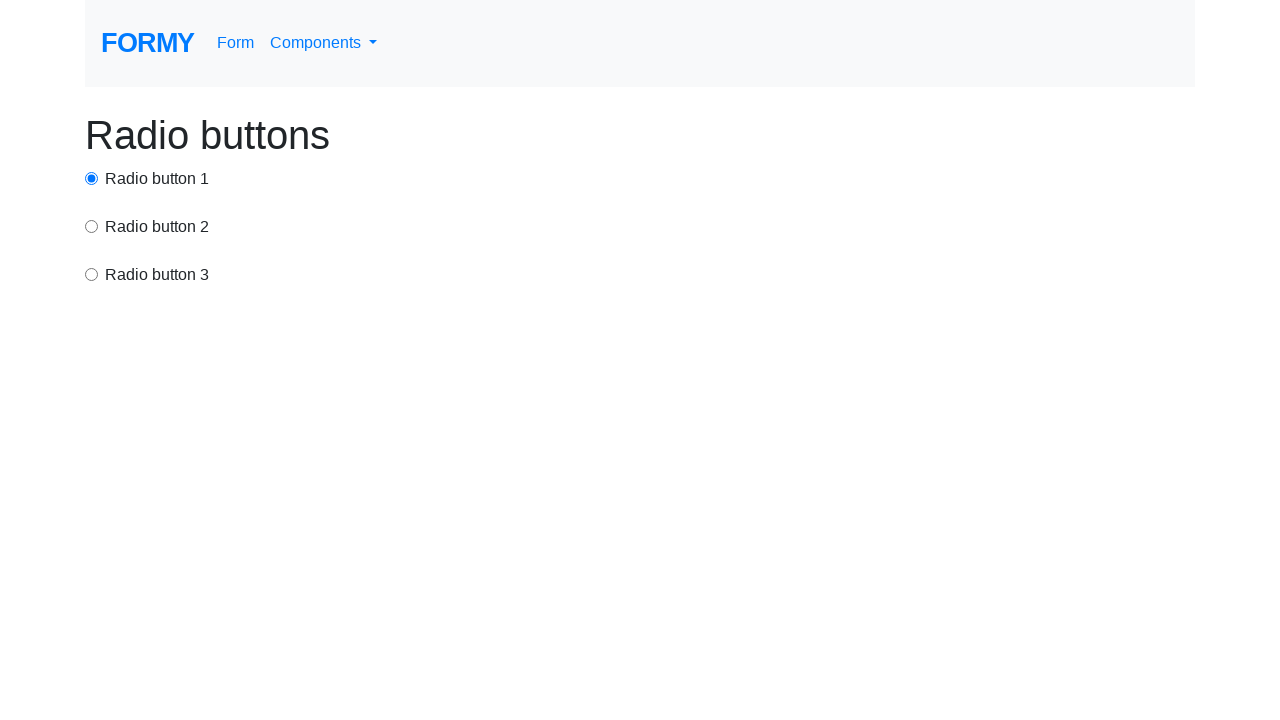

Located radio button 2 by name attribute
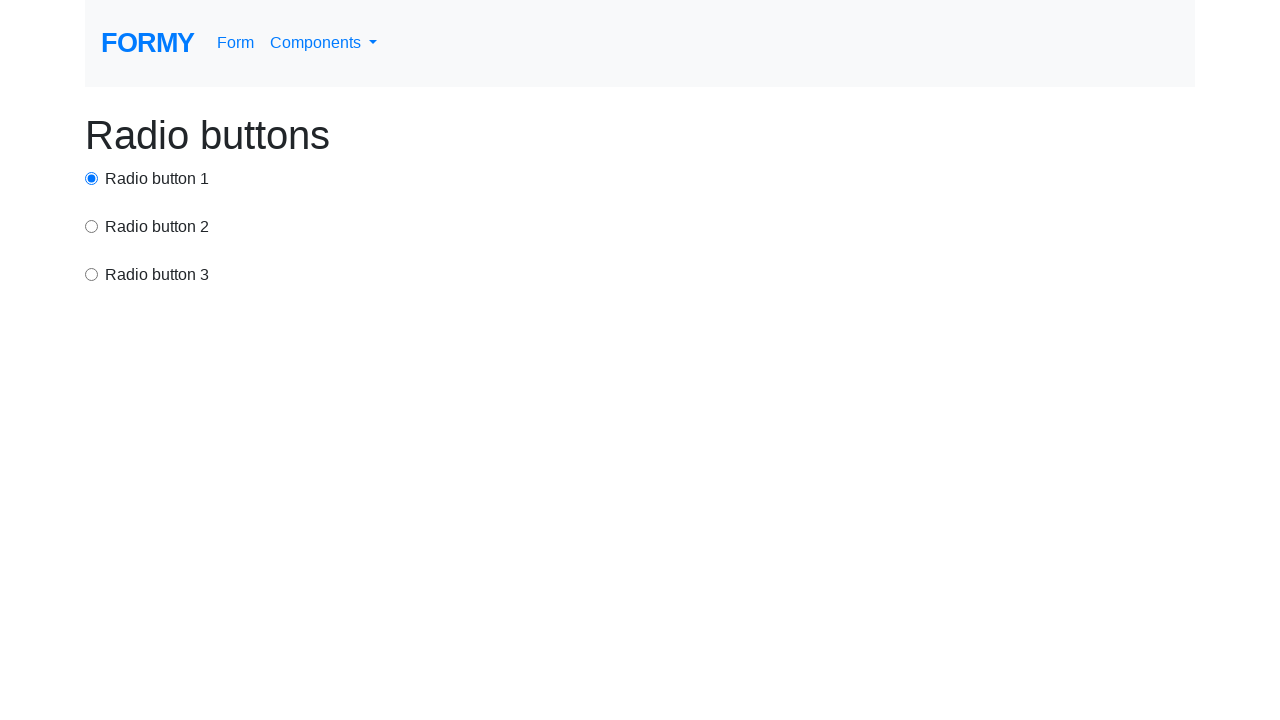

Clicked radio button 2 at (92, 178) on input[name='exampleRadios'] >> nth=0
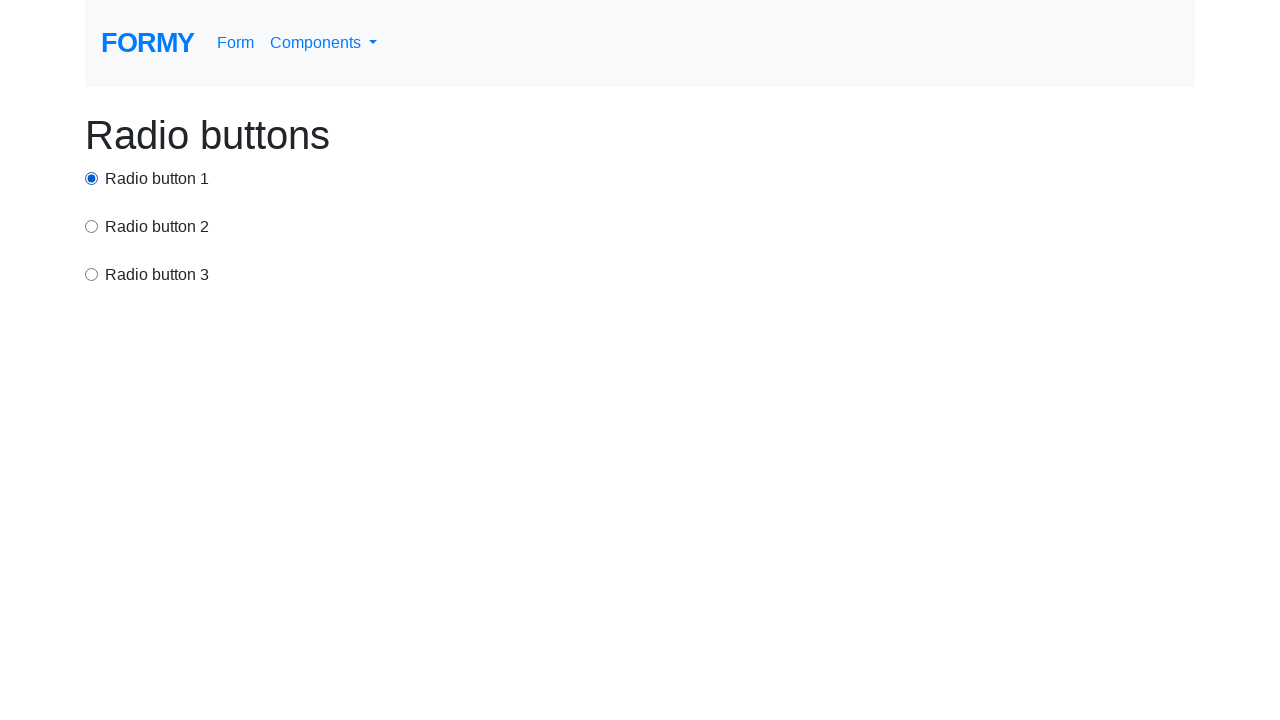

Verified radio button 2 is selected
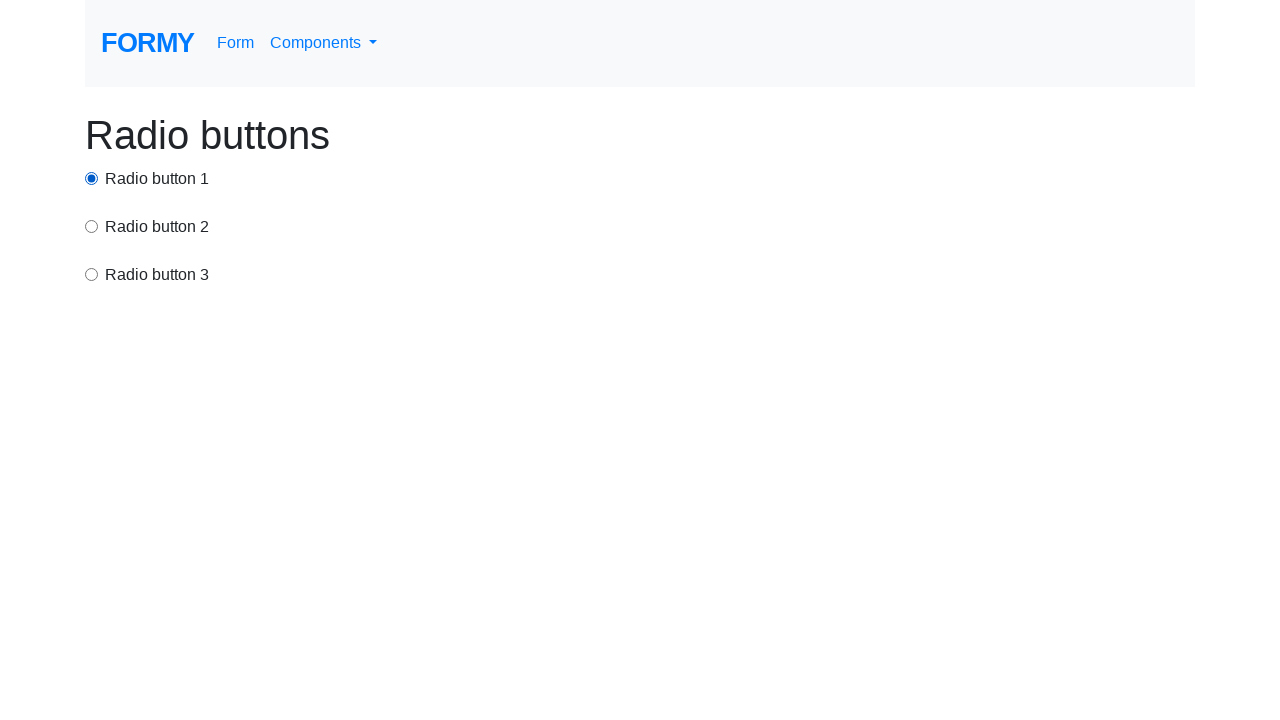

Located radio button 3 by CSS selector
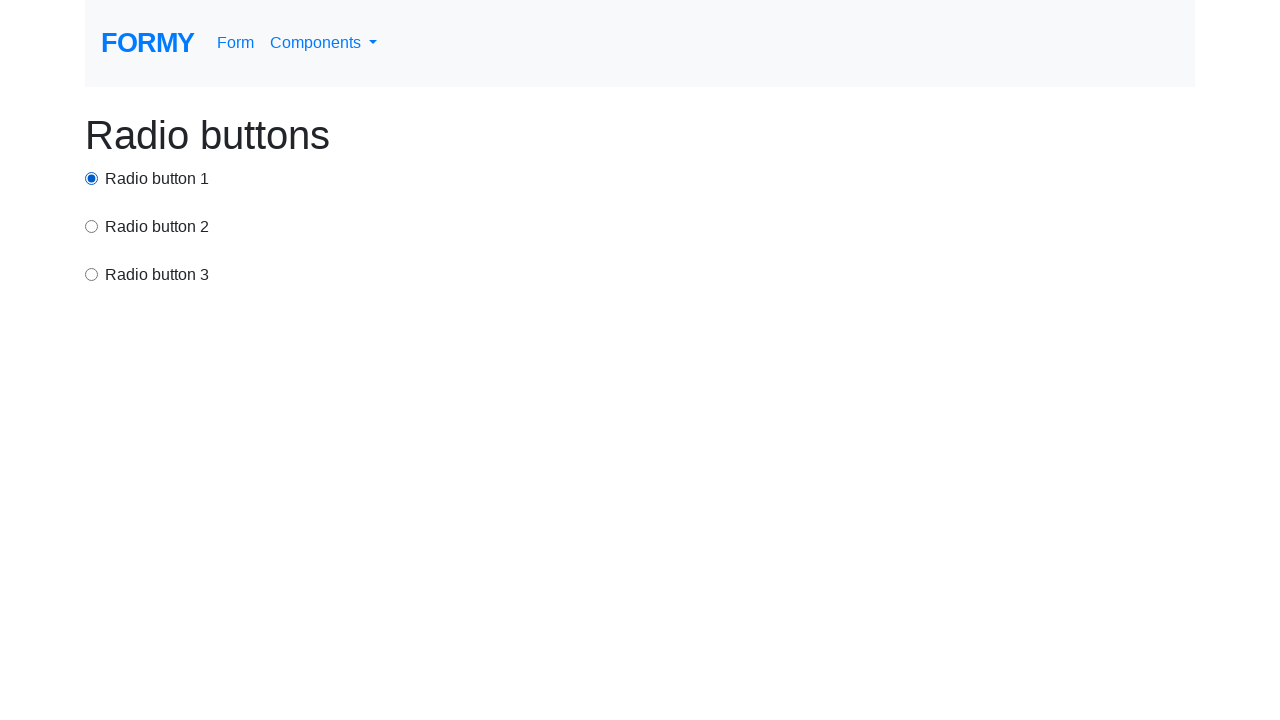

Verified radio button 3 is enabled
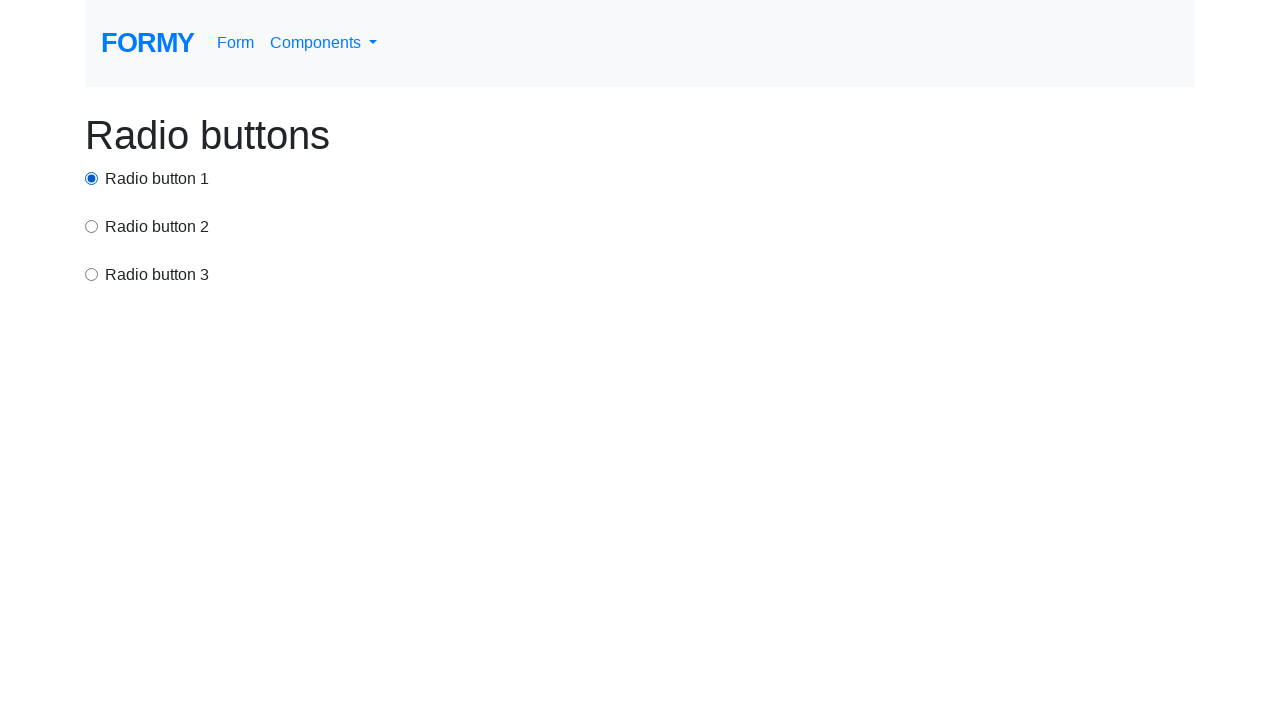

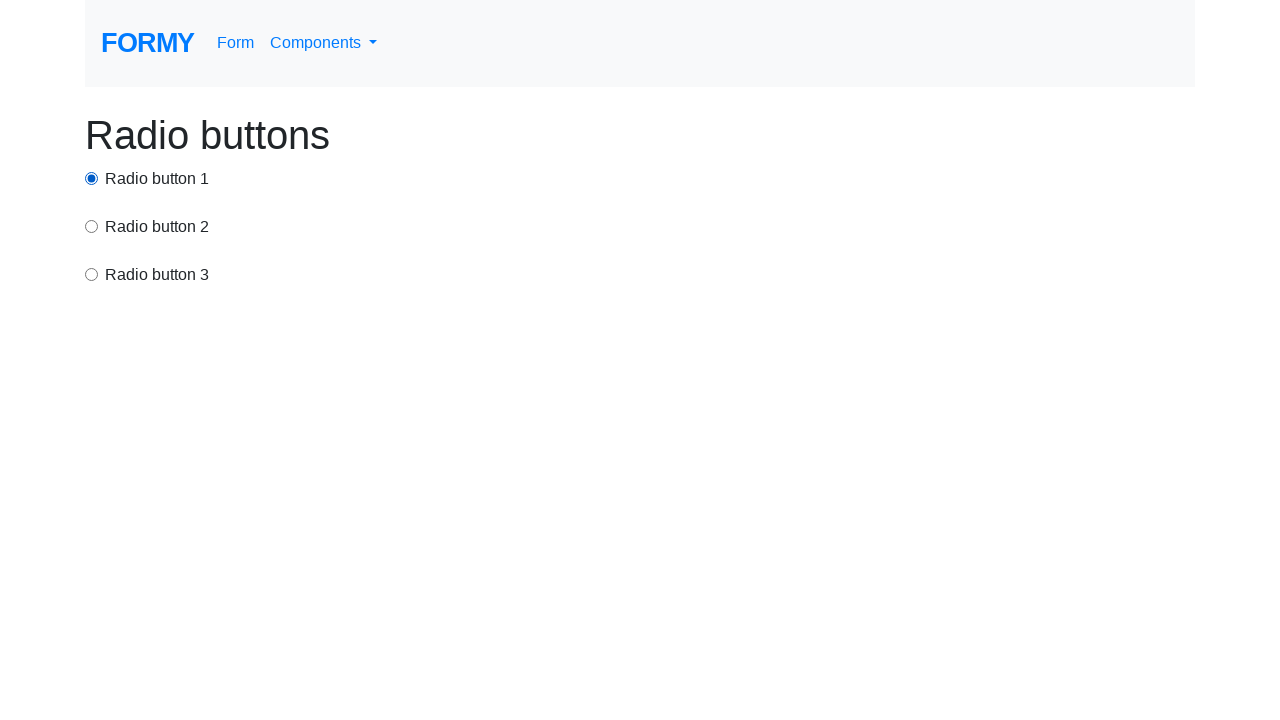